Navigates to GreensTech selenium course content page and clicks on Model Resume section and then clicks on a resume model link

Starting URL: http://greenstech.in/selenium-course-content.html

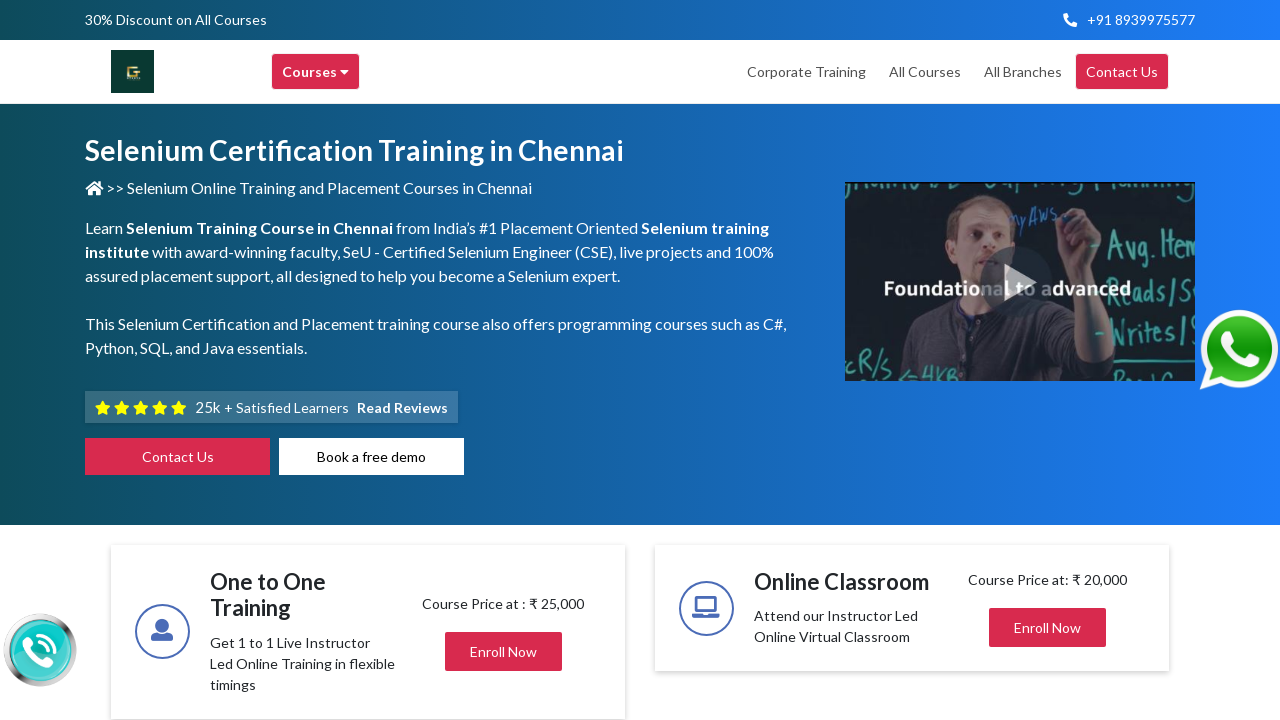

Navigated to GreensTech selenium course content page
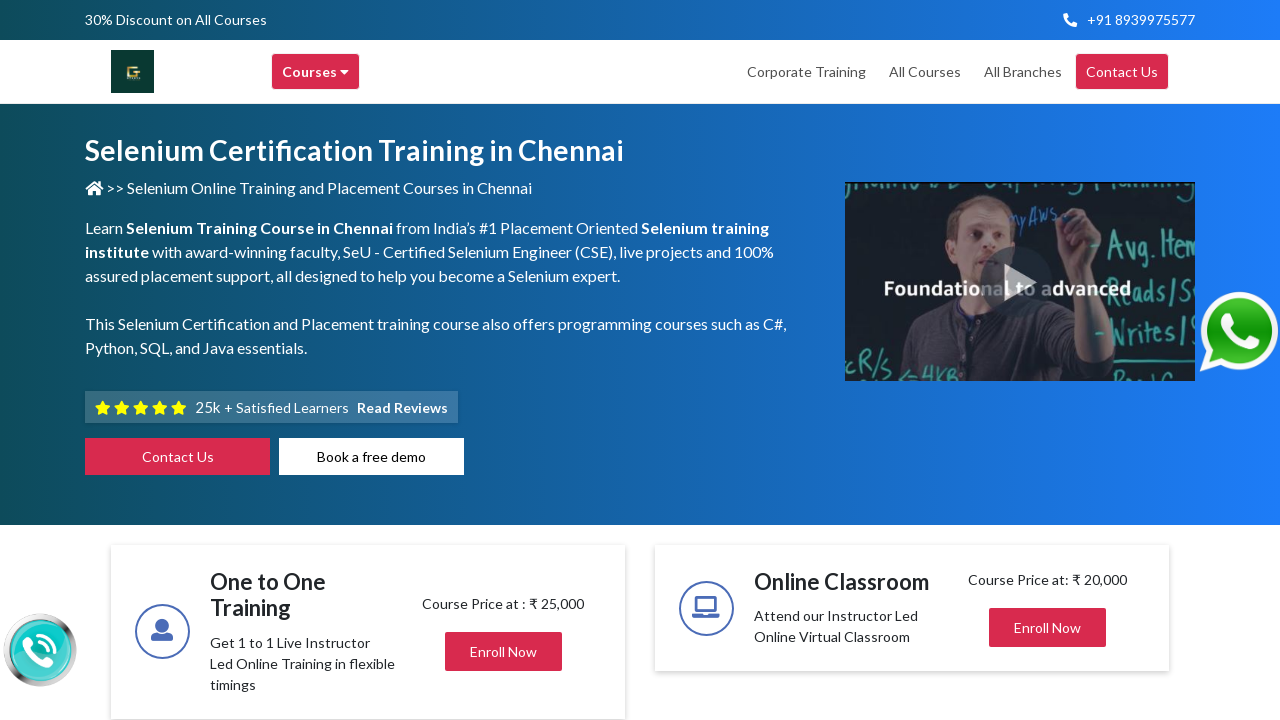

Clicked on Model Resume section heading at (1048, 360) on #heading201
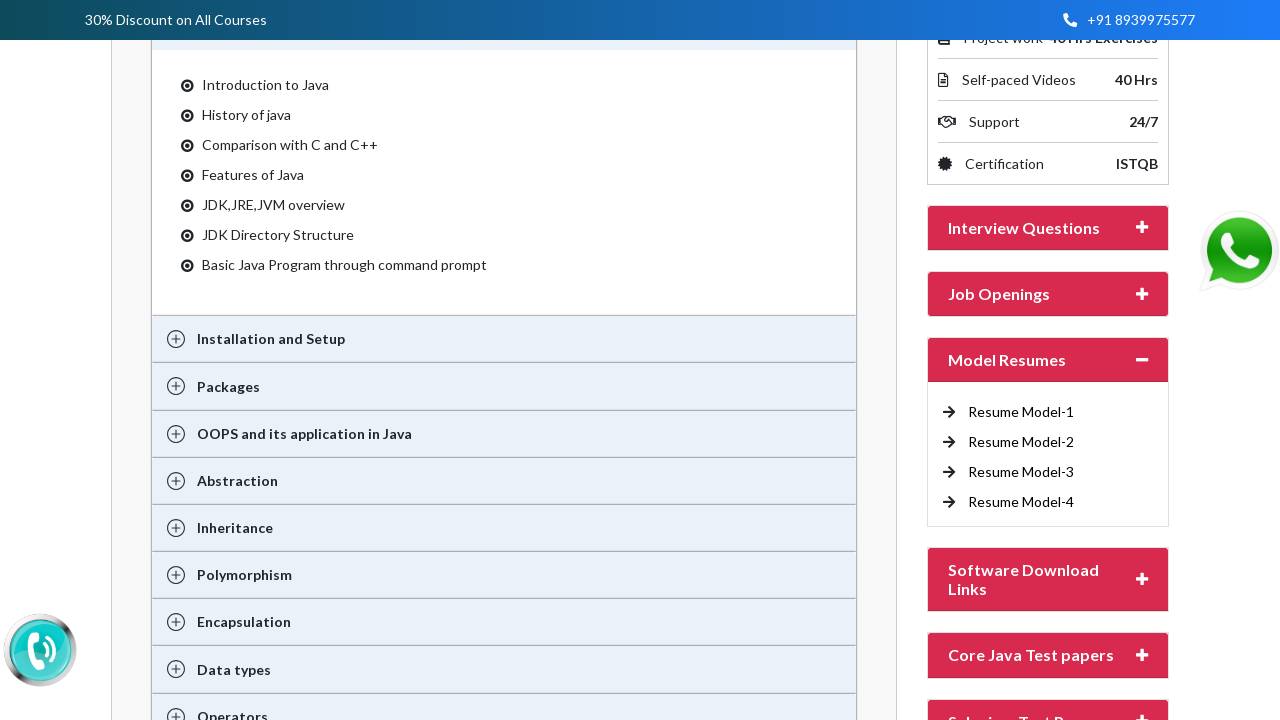

Clicked on the Model Resume training link at (1021, 412) on (//a[@title='Model Resume training in chennai'])[1]
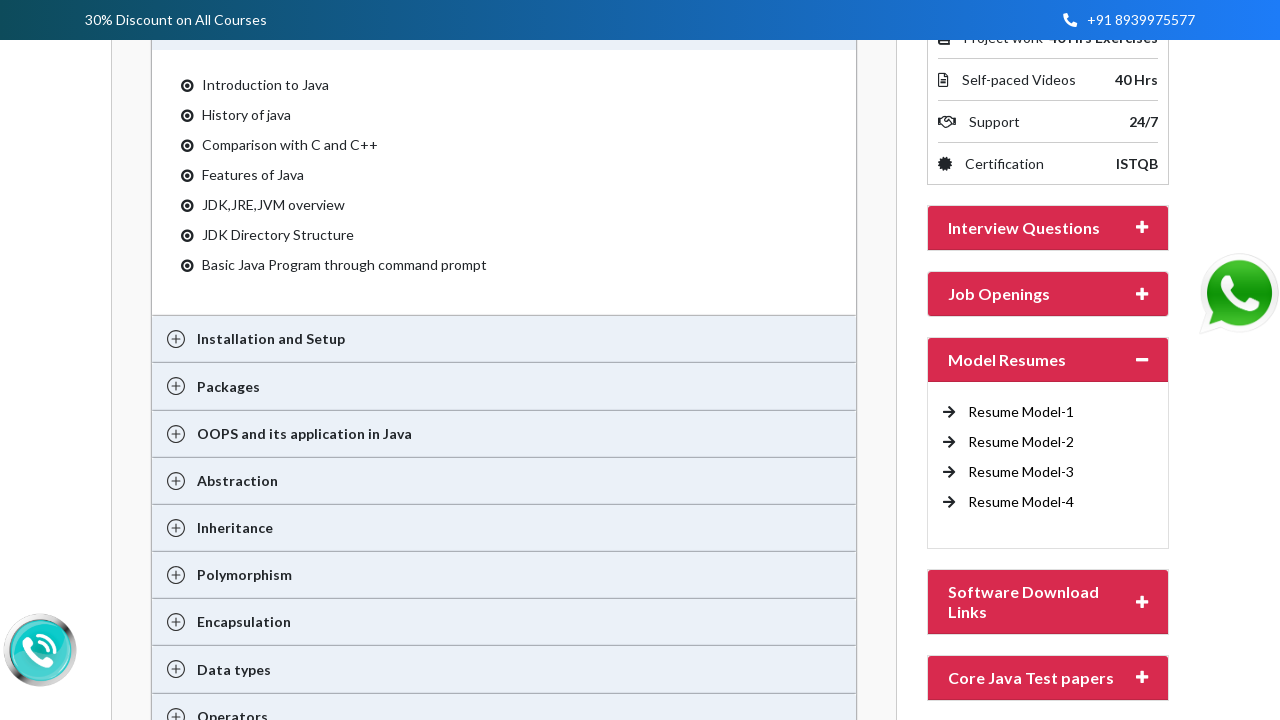

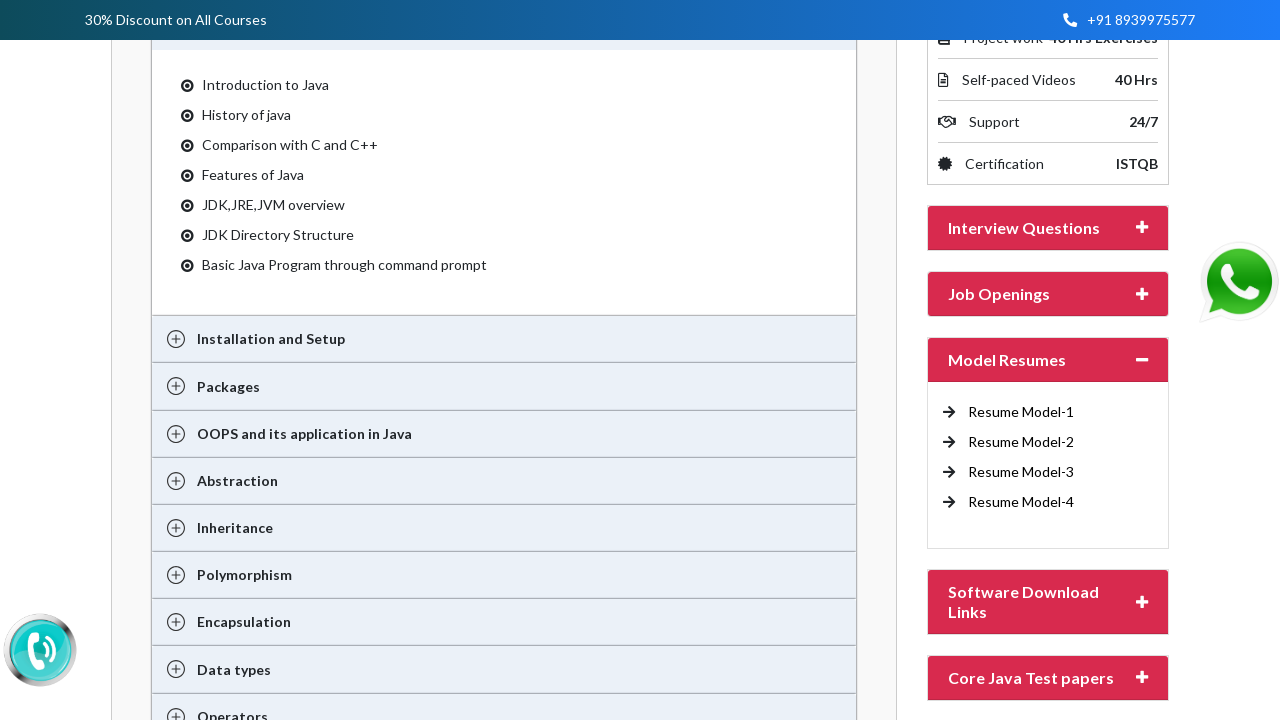